Tests e-commerce purchase flow by adding laptops to cart, filling checkout form, and completing the purchase

Starting URL: https://www.demoblaze.com/index.html

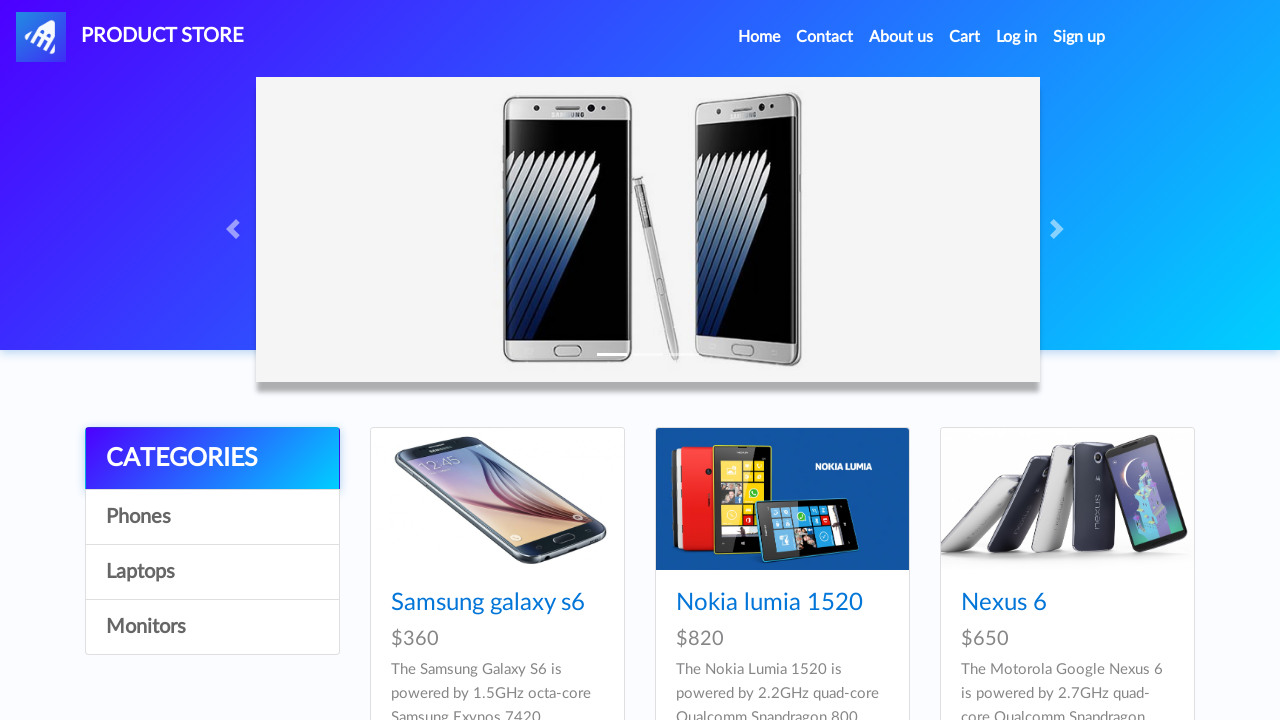

Clicked on Laptops category at (212, 572) on text=Laptops
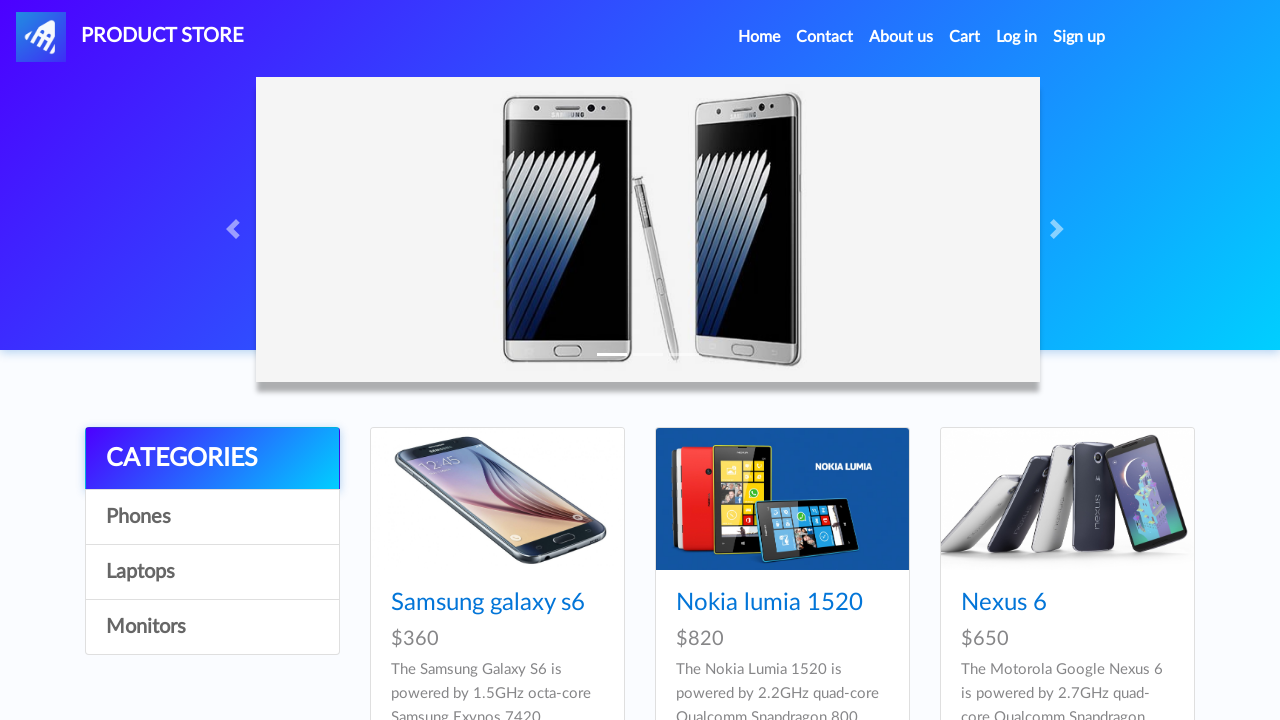

Scrolled down to see products
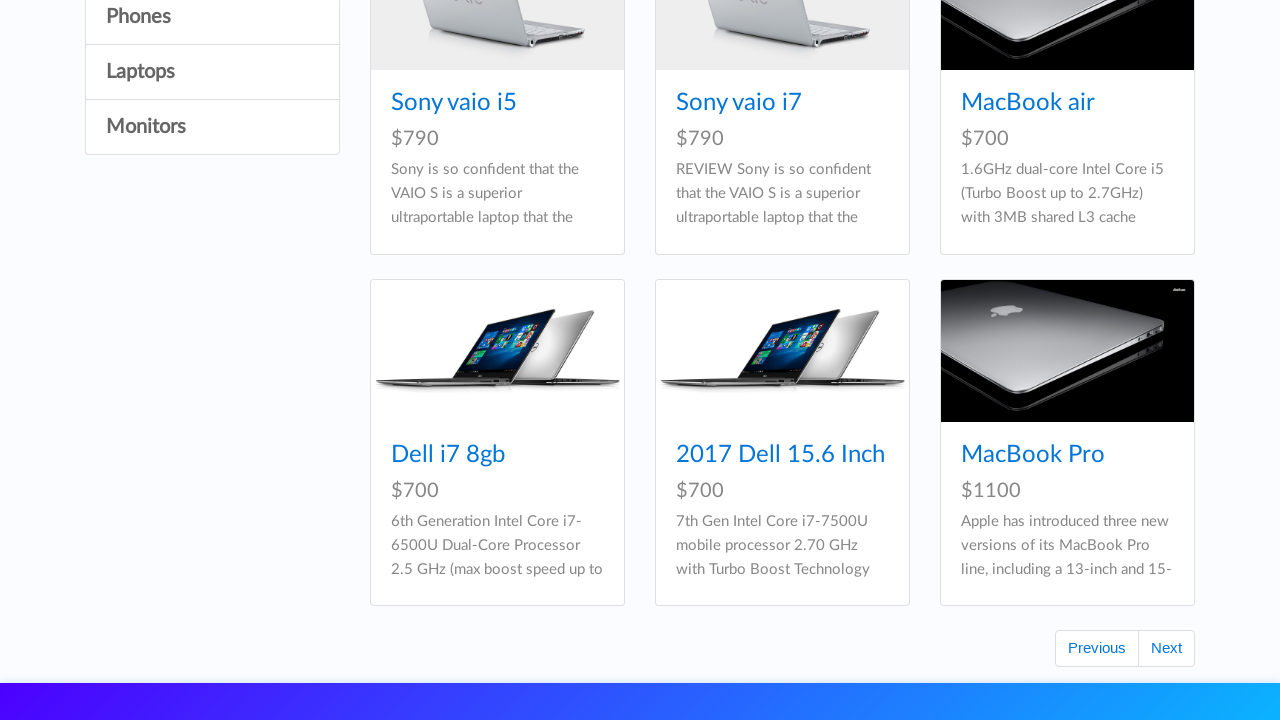

Waited for products to load
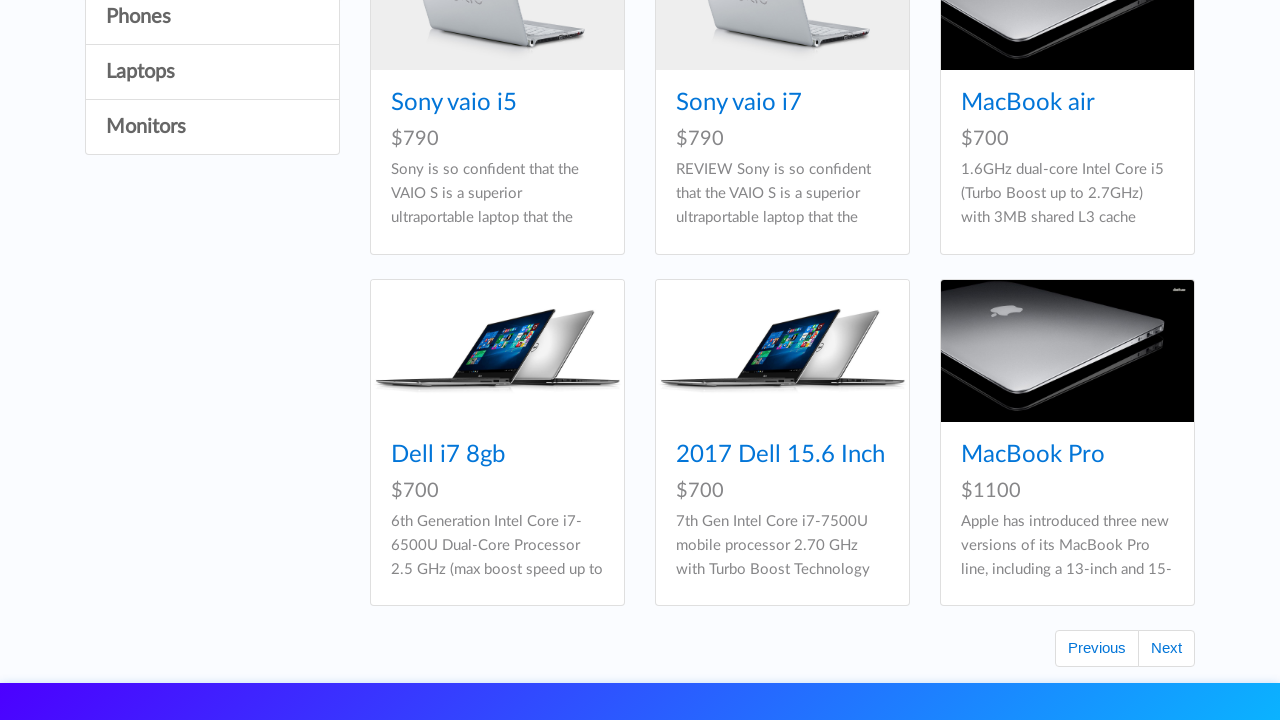

Clicked on Sony Vaio i5 laptop at (497, 72) on xpath=//img[@src='imgs/sony_vaio_5.jpg']/..//img
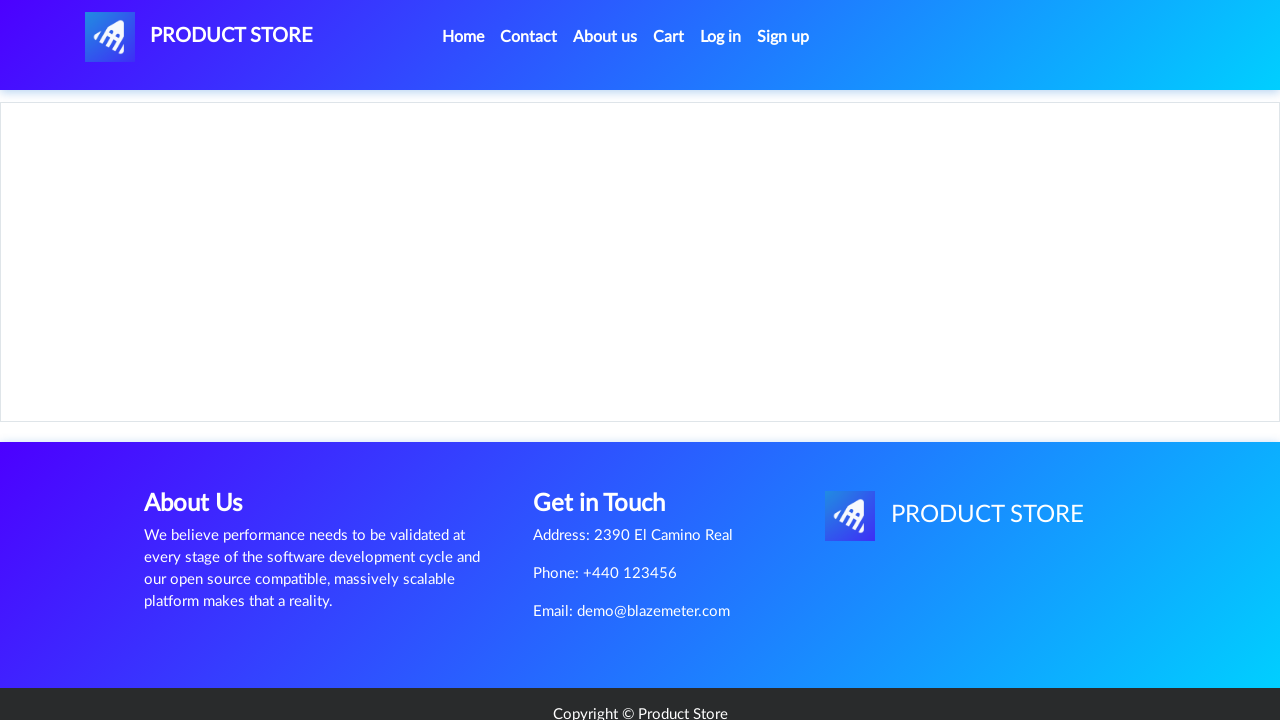

Clicked Add to cart button for Sony Vaio at (610, 440) on text=Add to cart
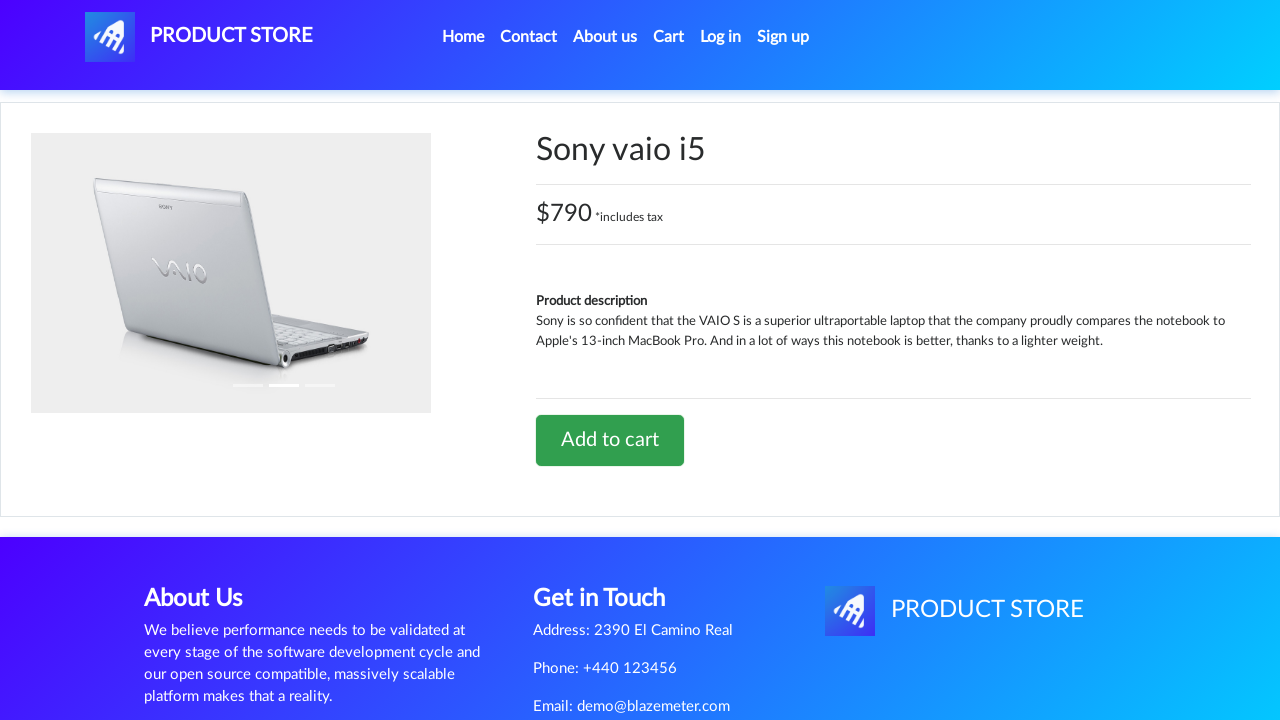

Waited for alert dialog
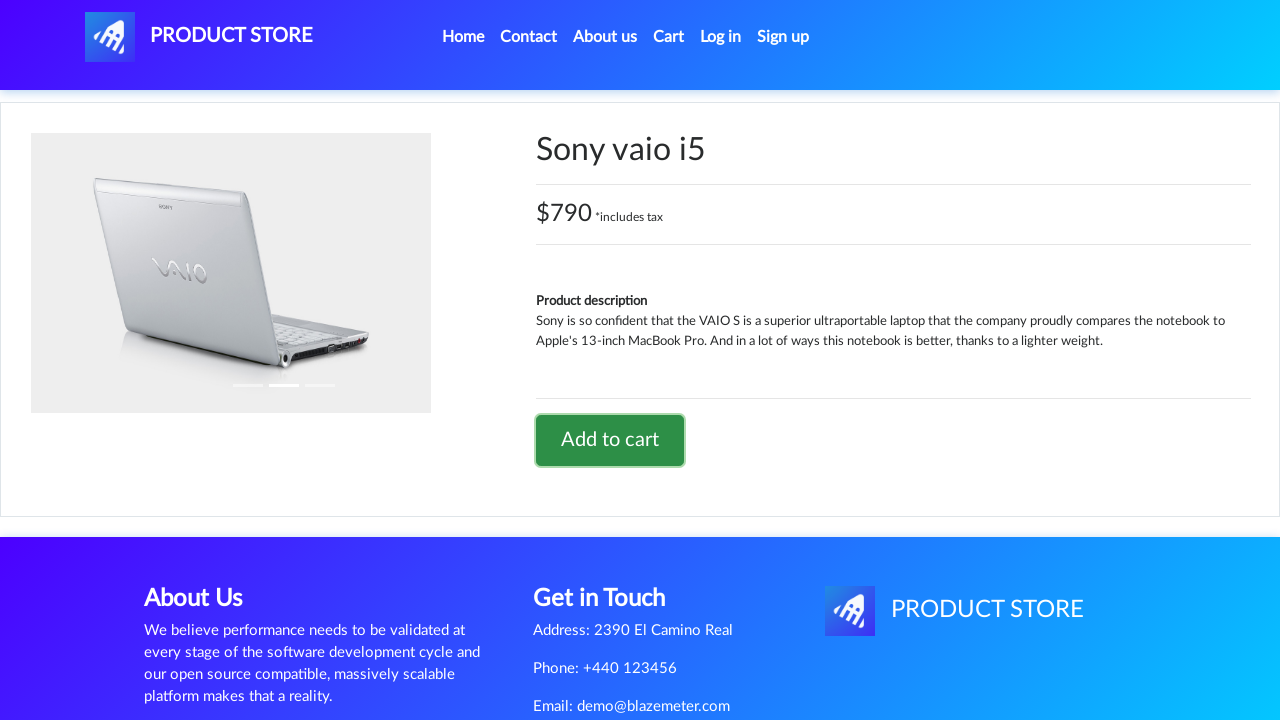

Set up alert dialog handler
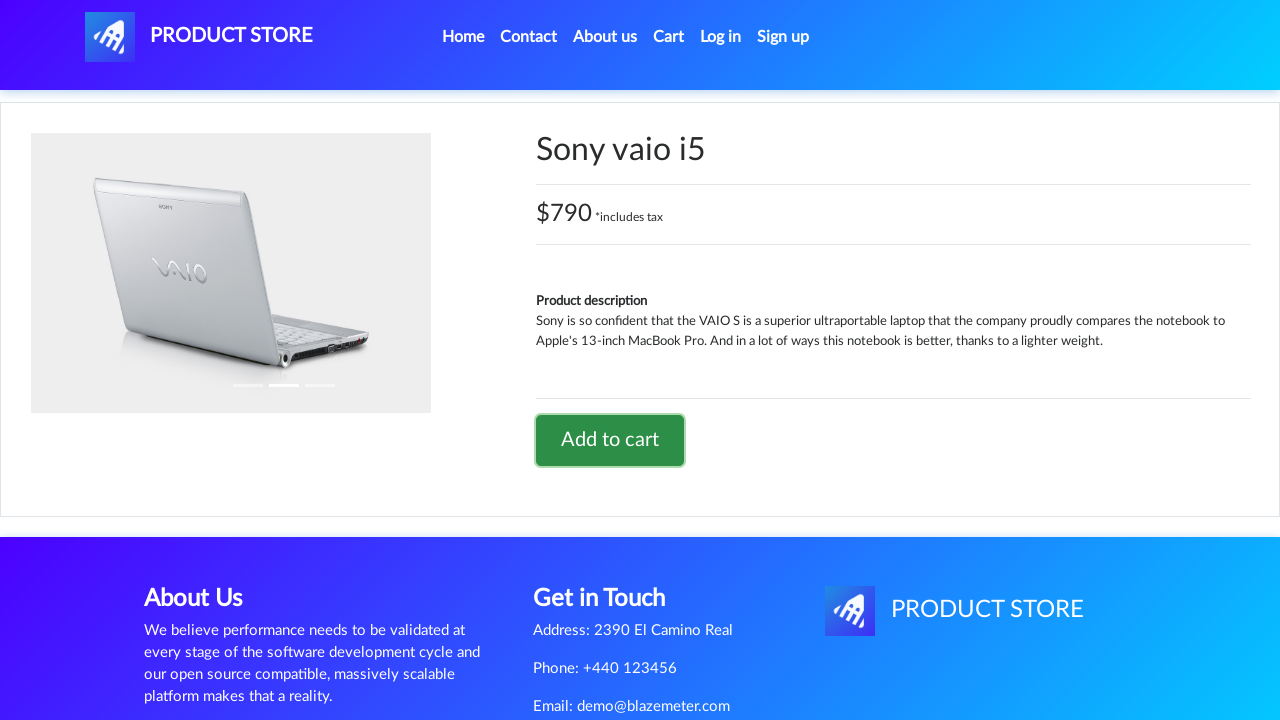

Triggered add to cart alert for Sony Vaio at (610, 440) on text=Add to cart
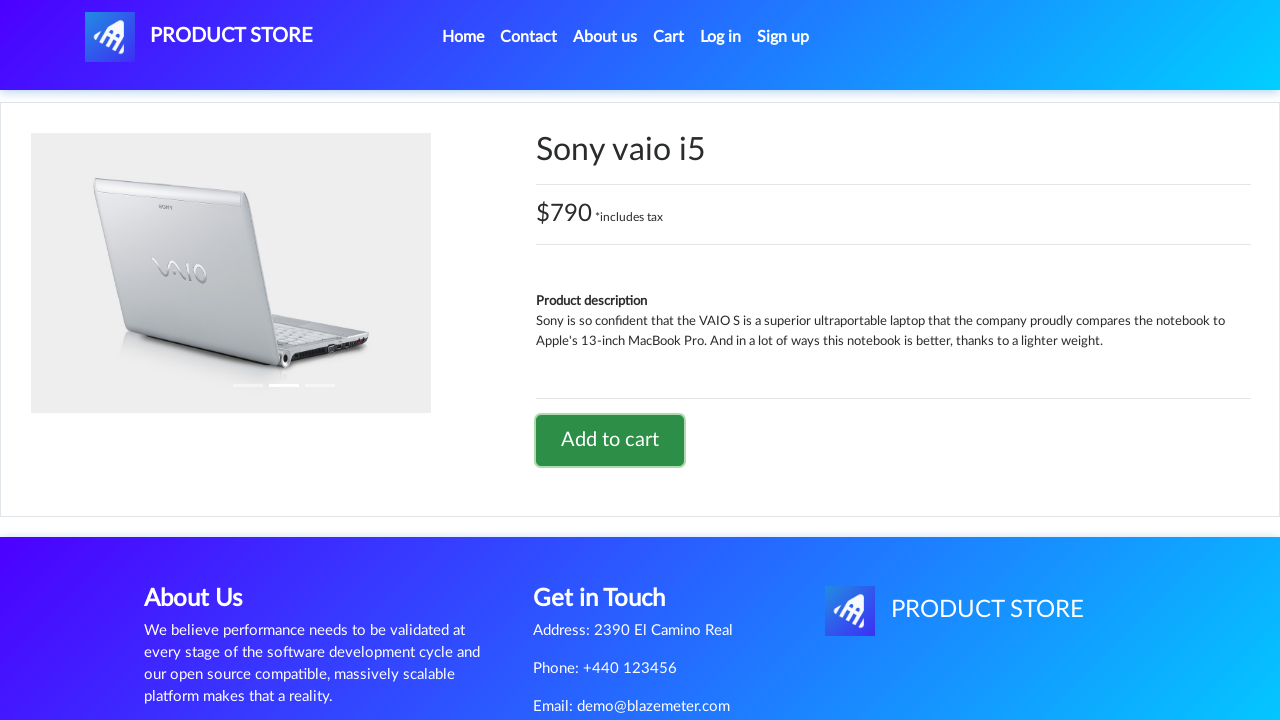

Clicked Home to navigate back at (463, 37) on text=Home
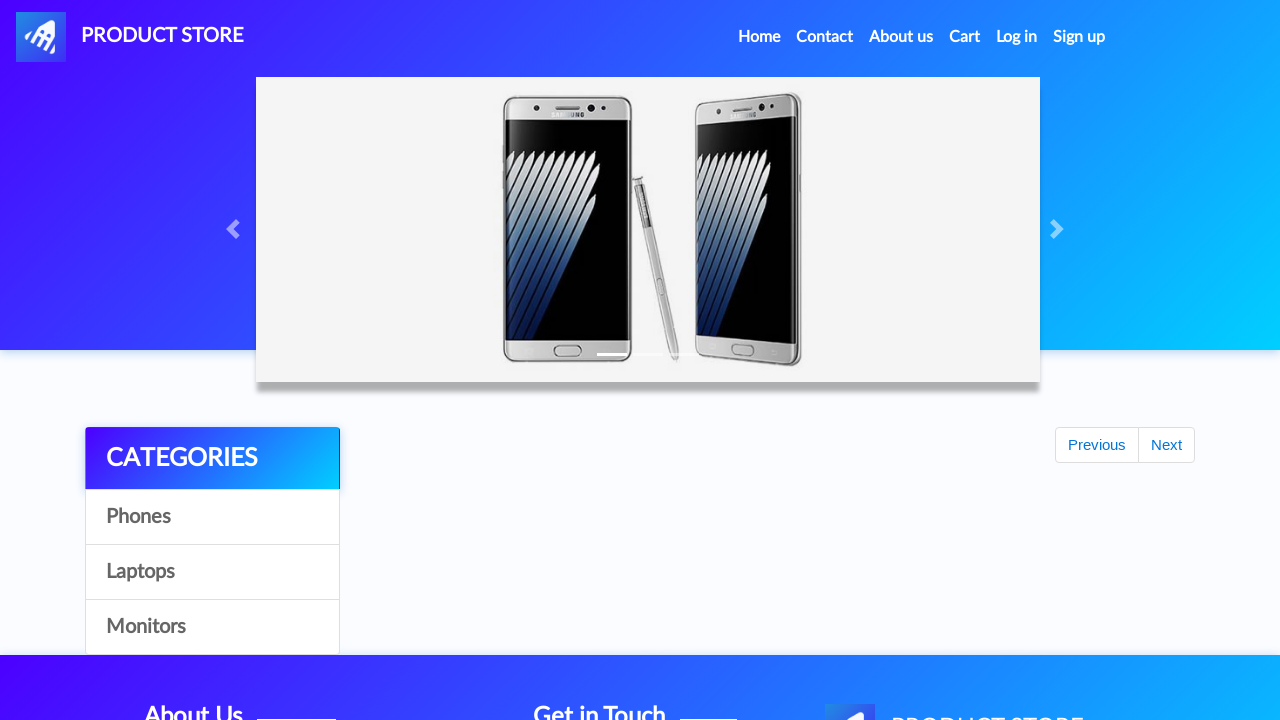

Waited before clicking Laptops again
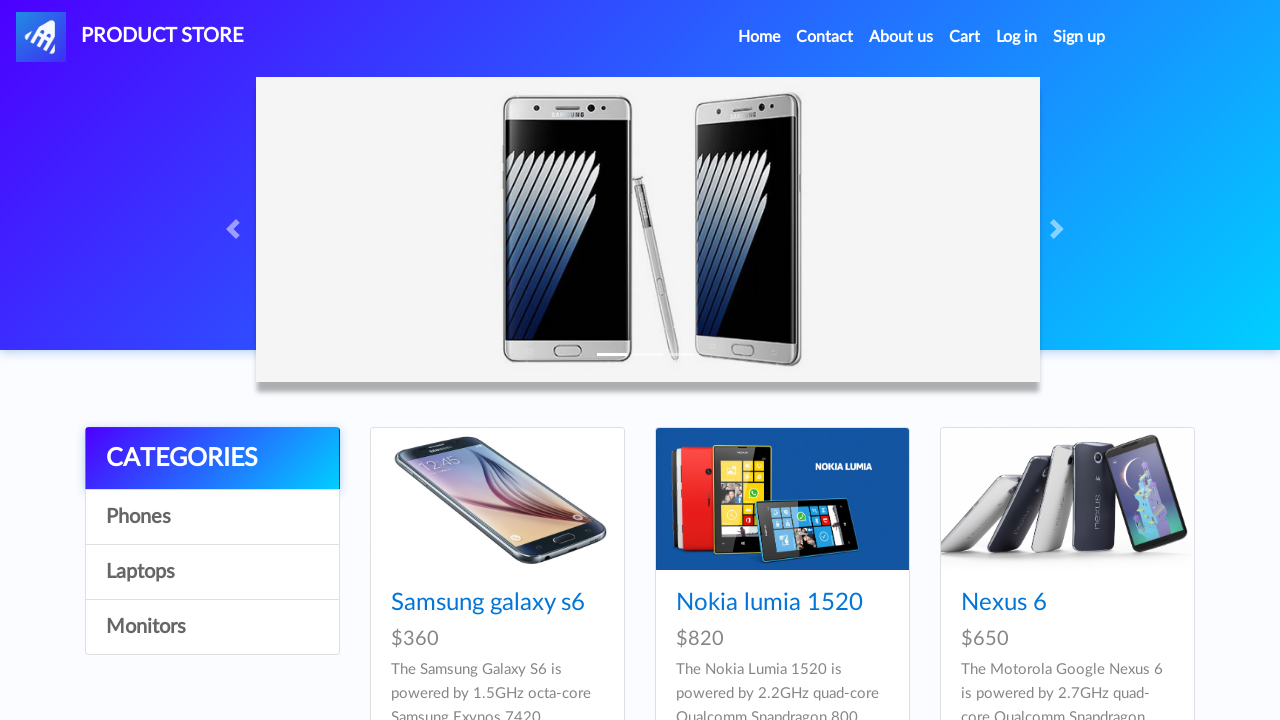

Clicked on Laptops category again at (212, 572) on text=Laptops
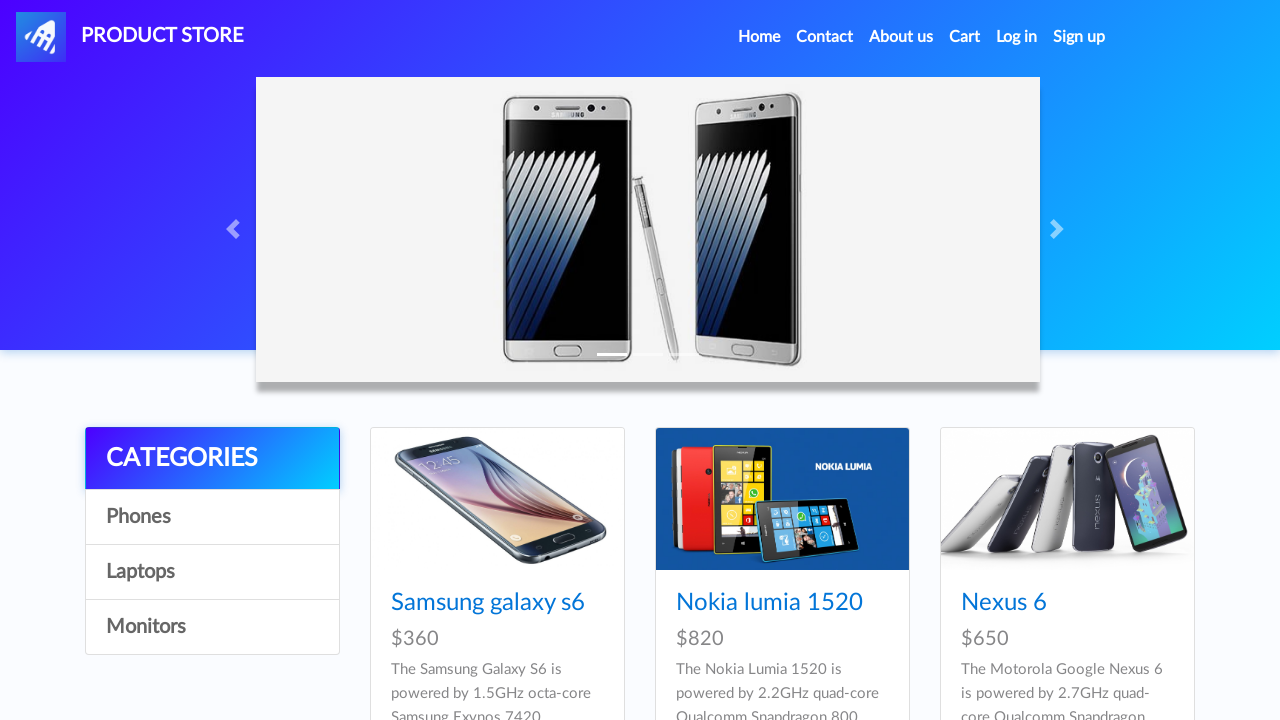

Clicked on Dell i7 8gb laptop at (448, 361) on text=Dell i7 8gb
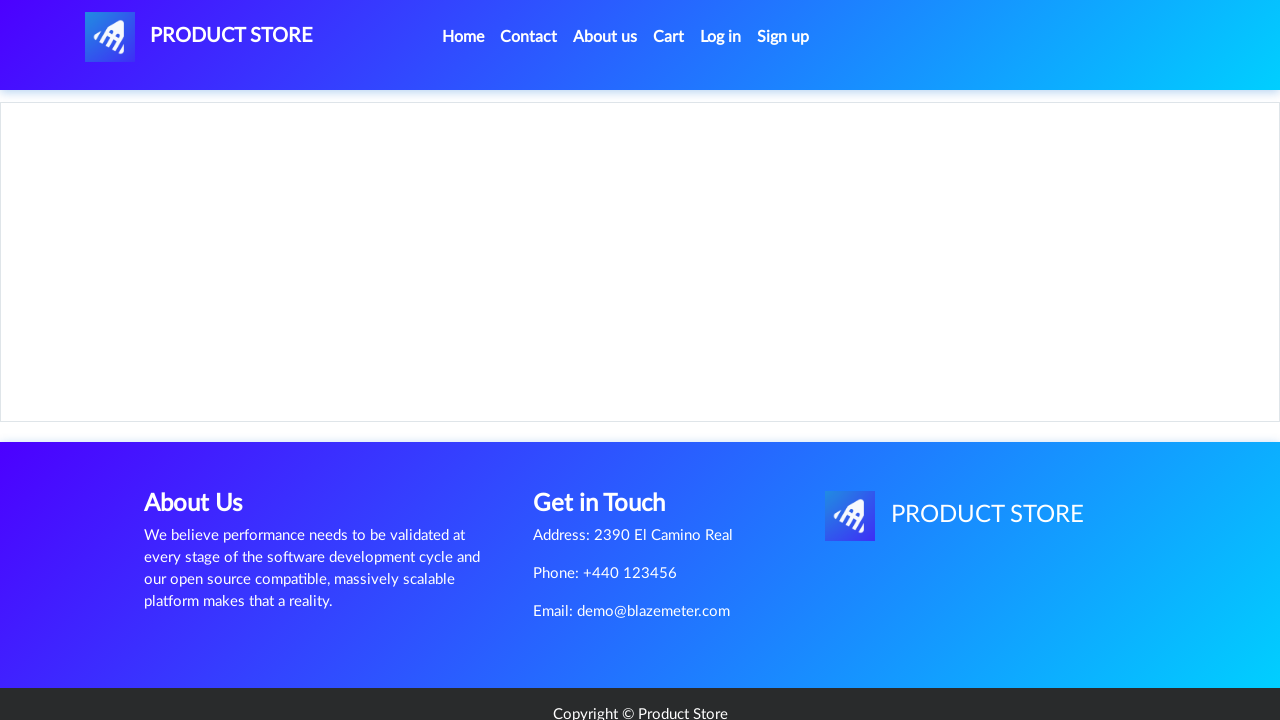

Waited for Dell laptop details to load
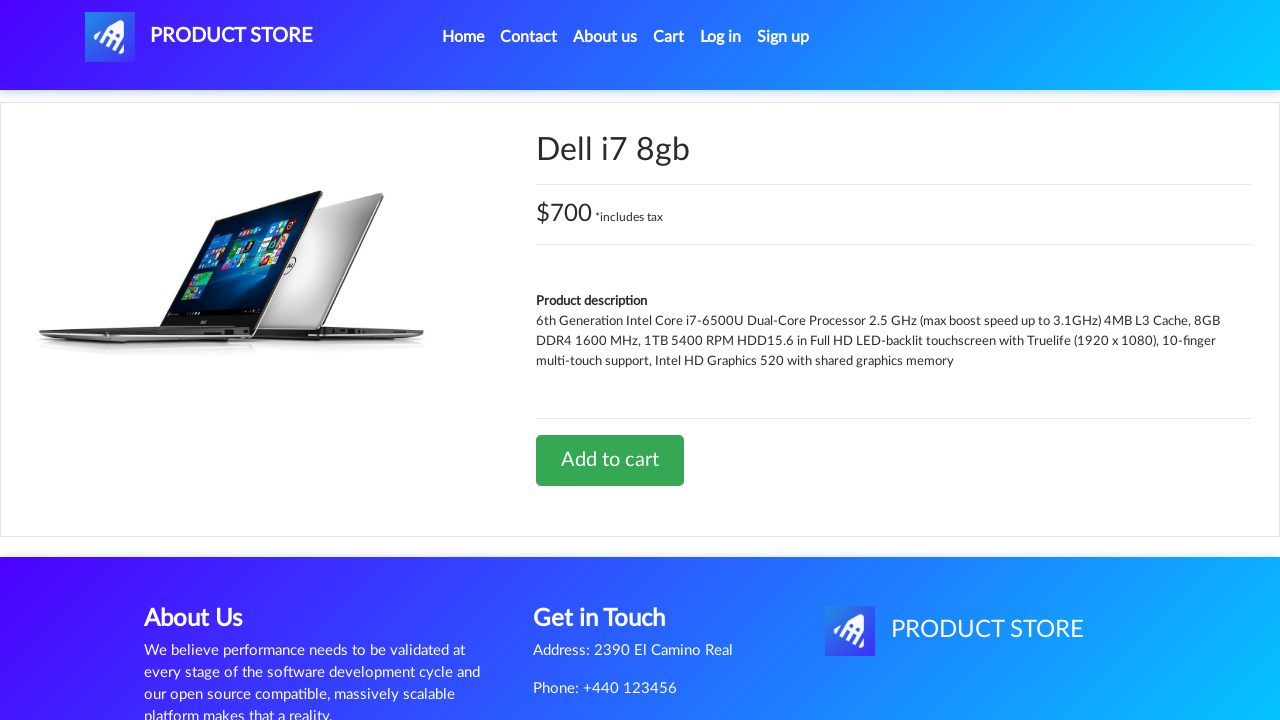

Clicked Add to cart button for Dell i7 at (610, 460) on text=Add to cart
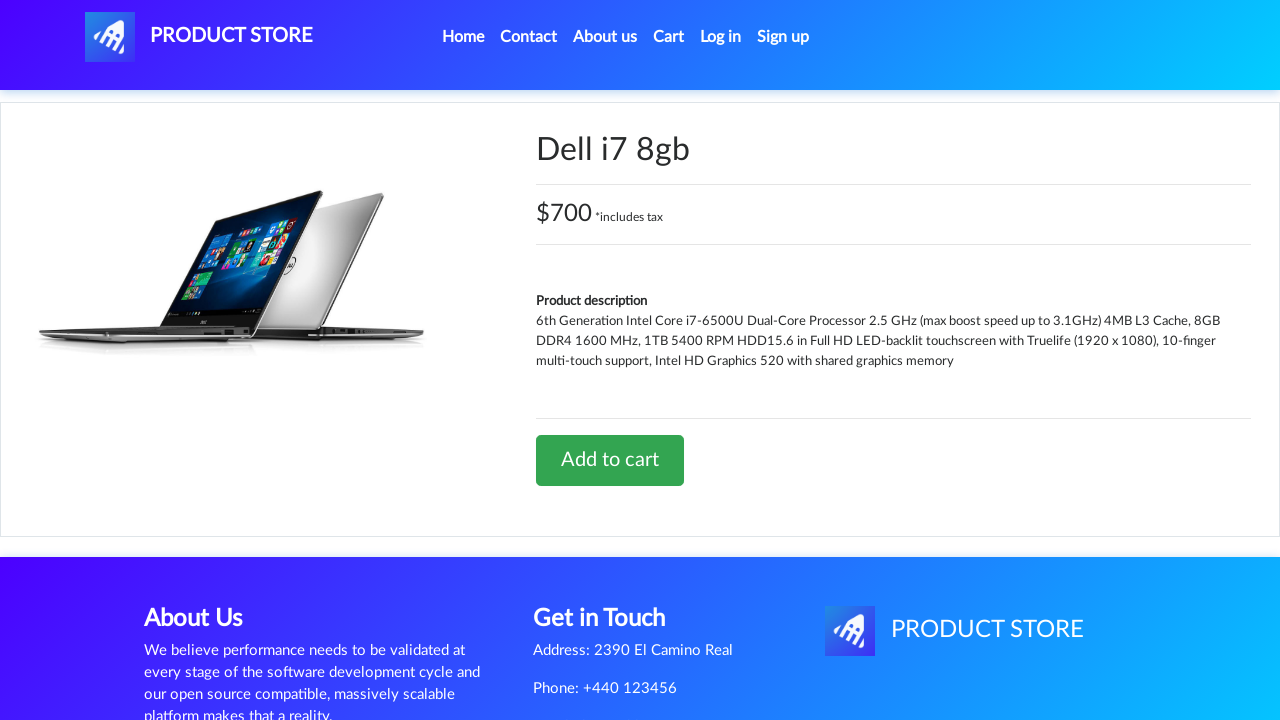

Waited for alert dialog
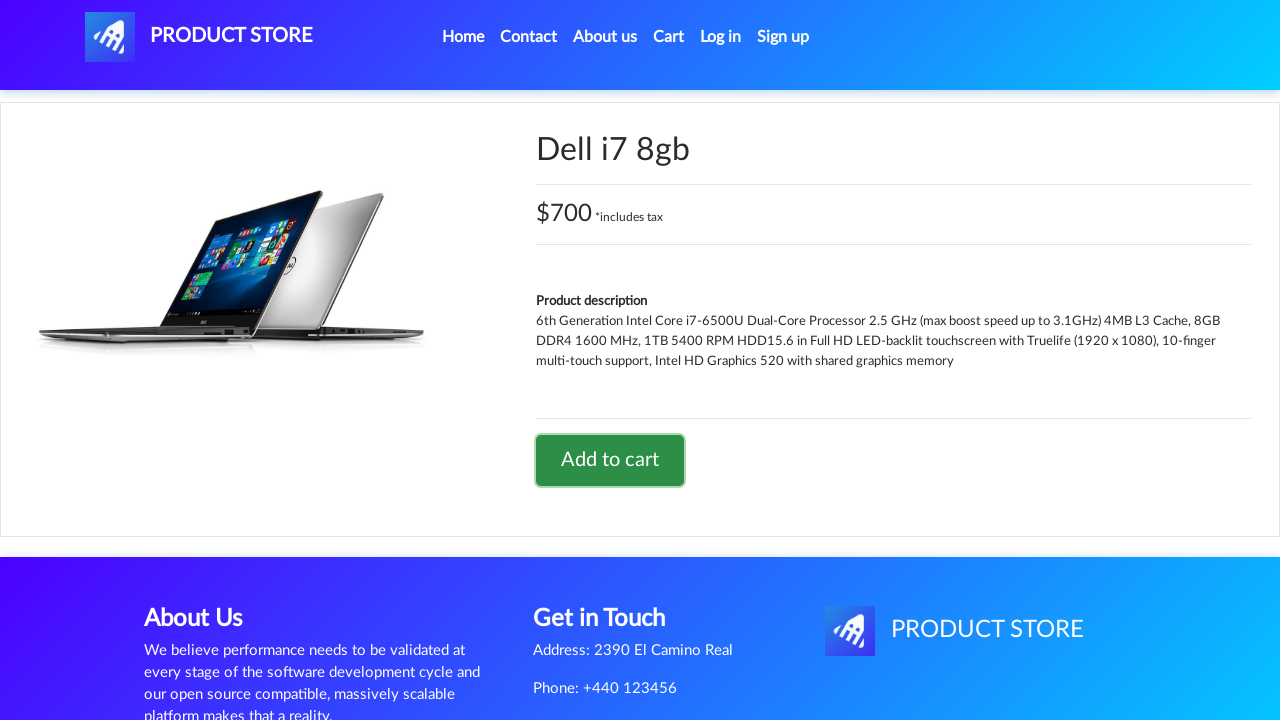

Set up alert dialog handler for Dell
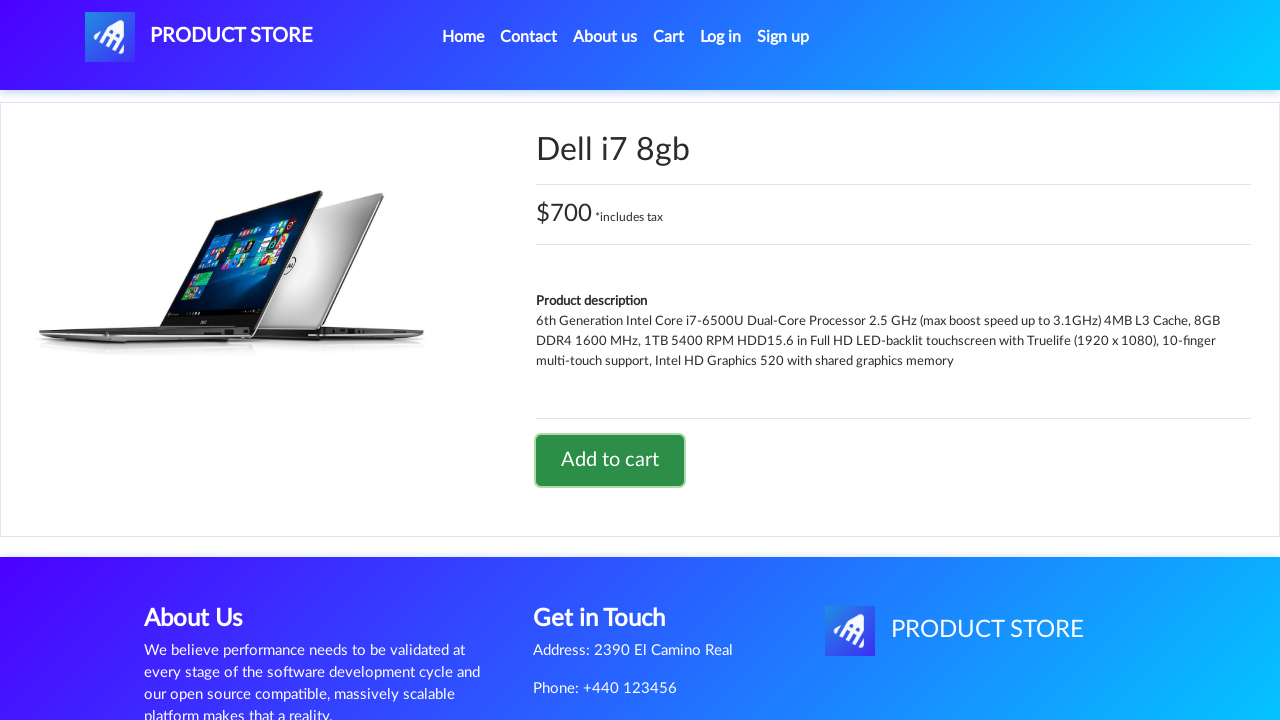

Triggered add to cart alert for Dell i7 at (610, 460) on text=Add to cart
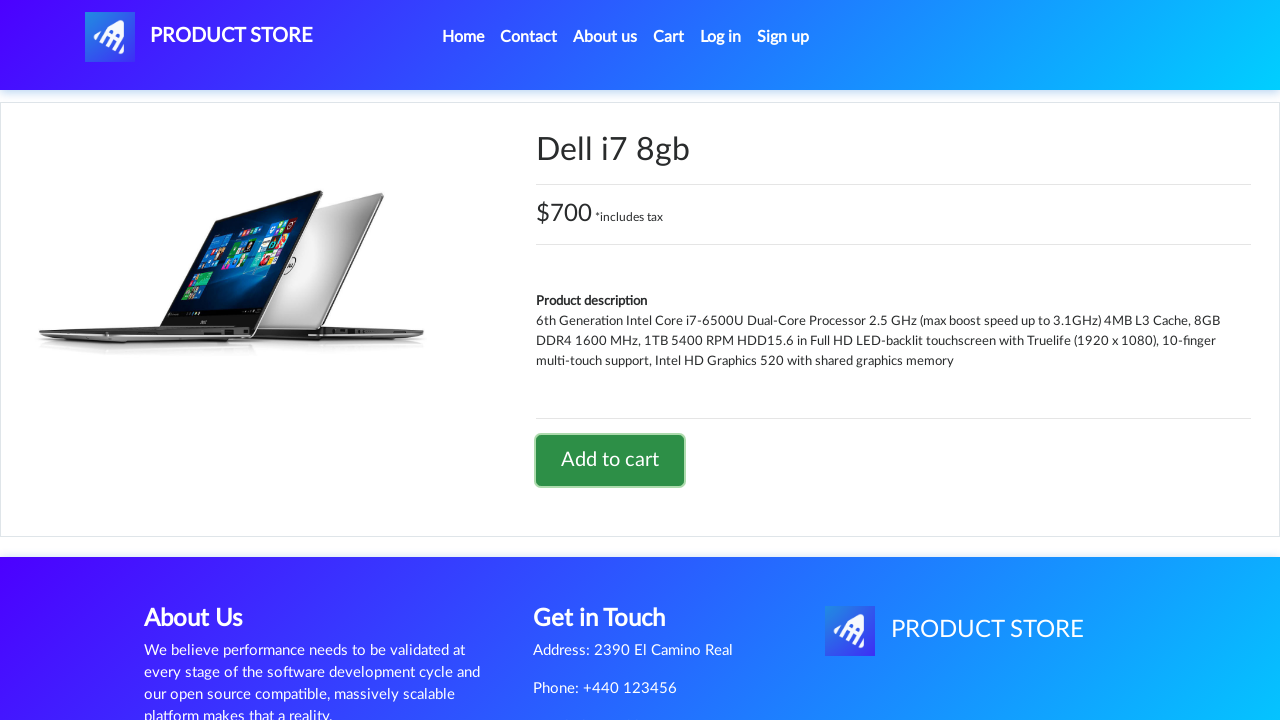

Waited before navigating to cart
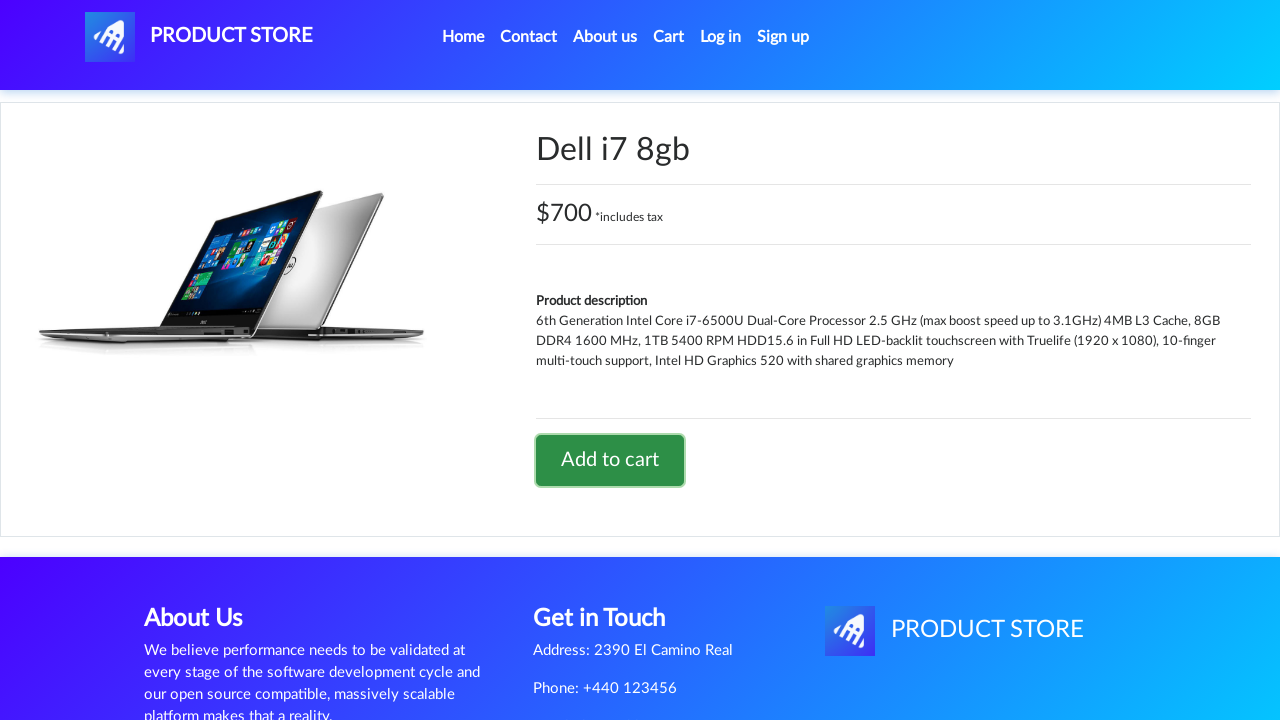

Clicked on Cart to view items at (669, 37) on text=Cart
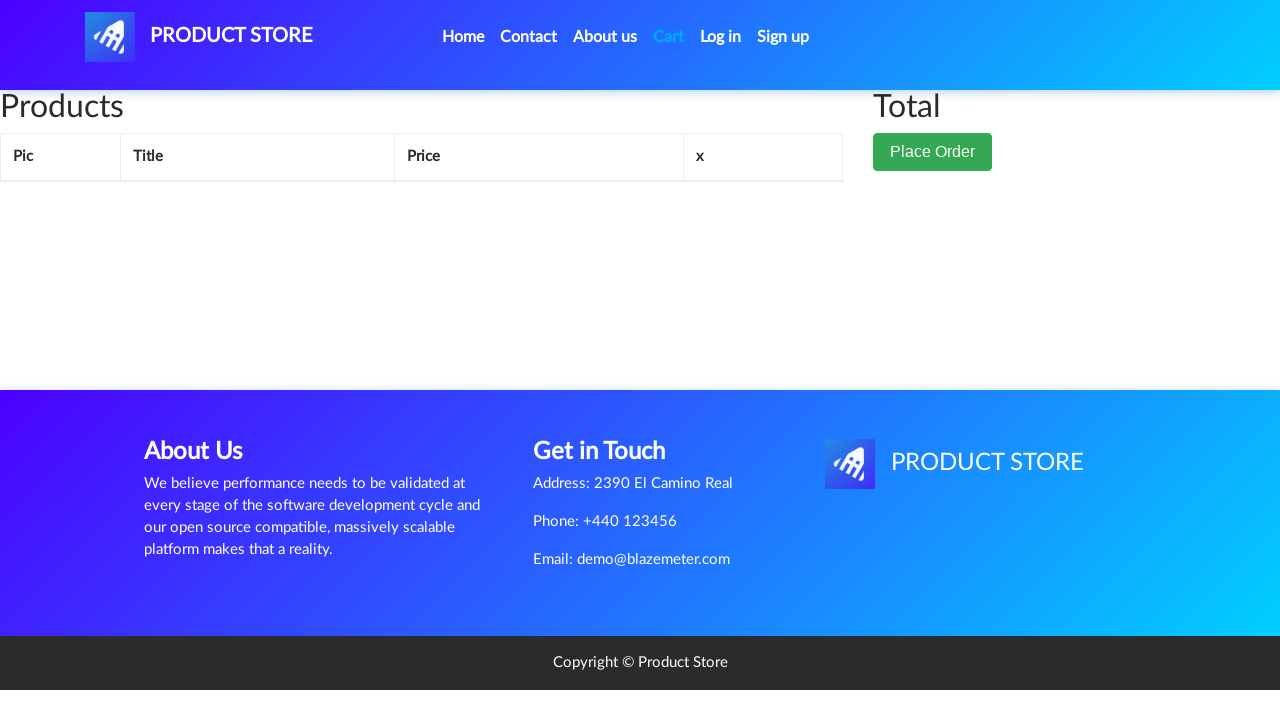

Clicked Place Order button at (933, 191) on button.btn.btn-success
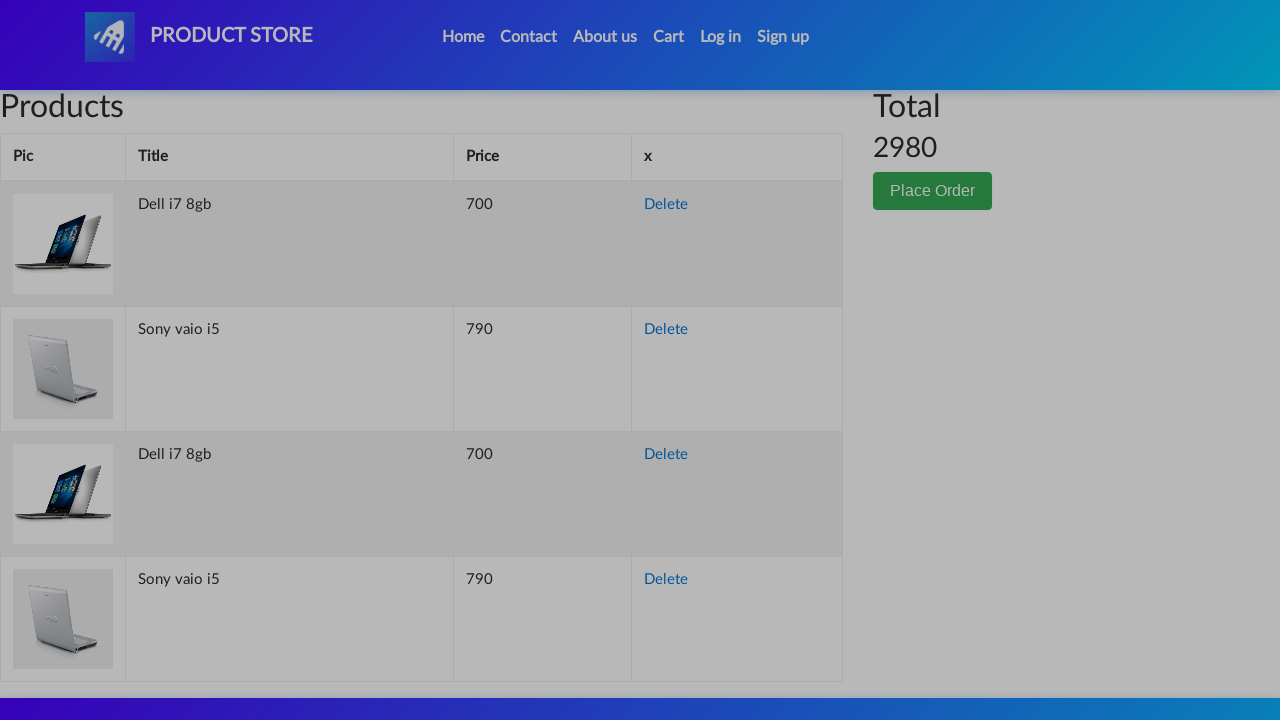

Filled name field with 'John Smith' on #name
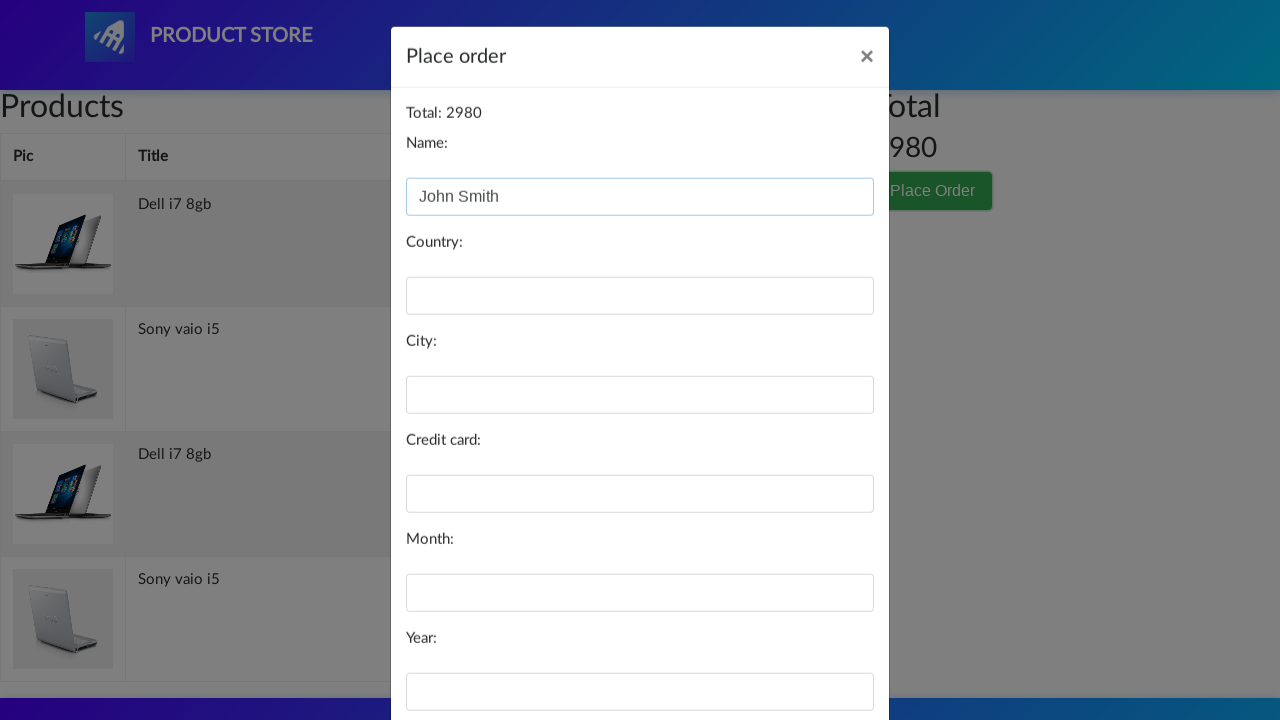

Filled country field with 'United States' on #country
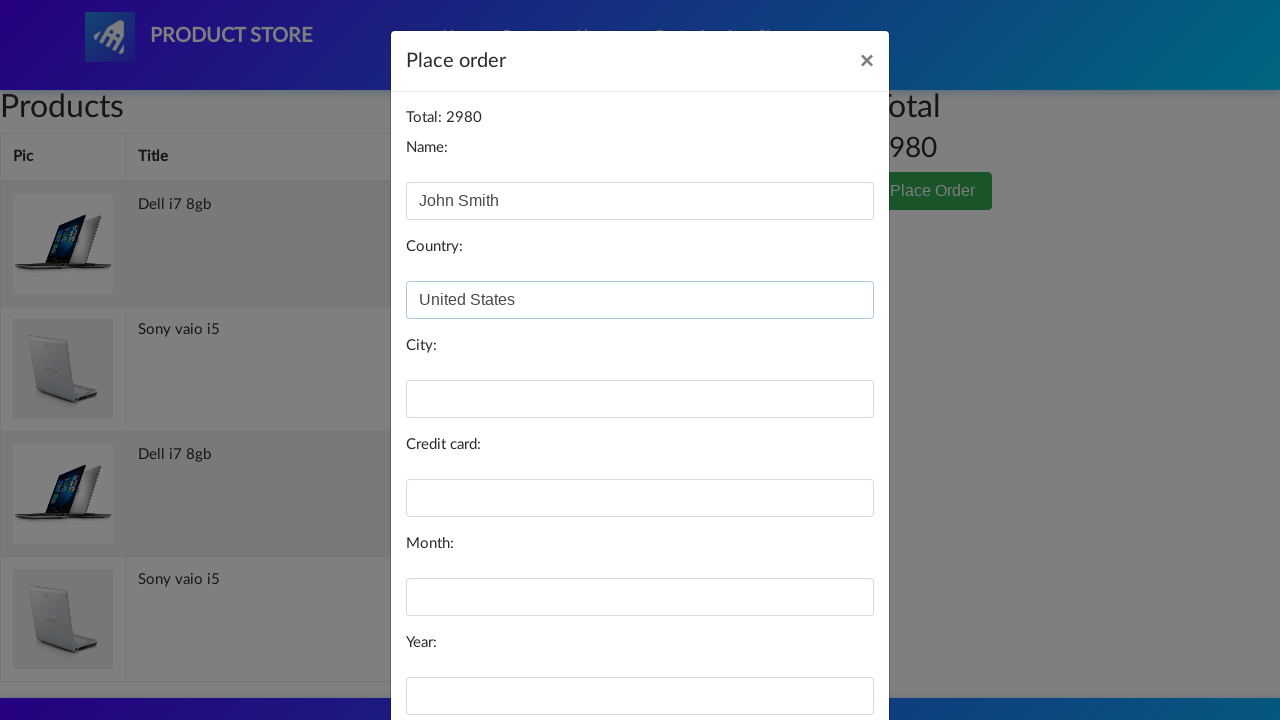

Filled city field with 'New York' on #city
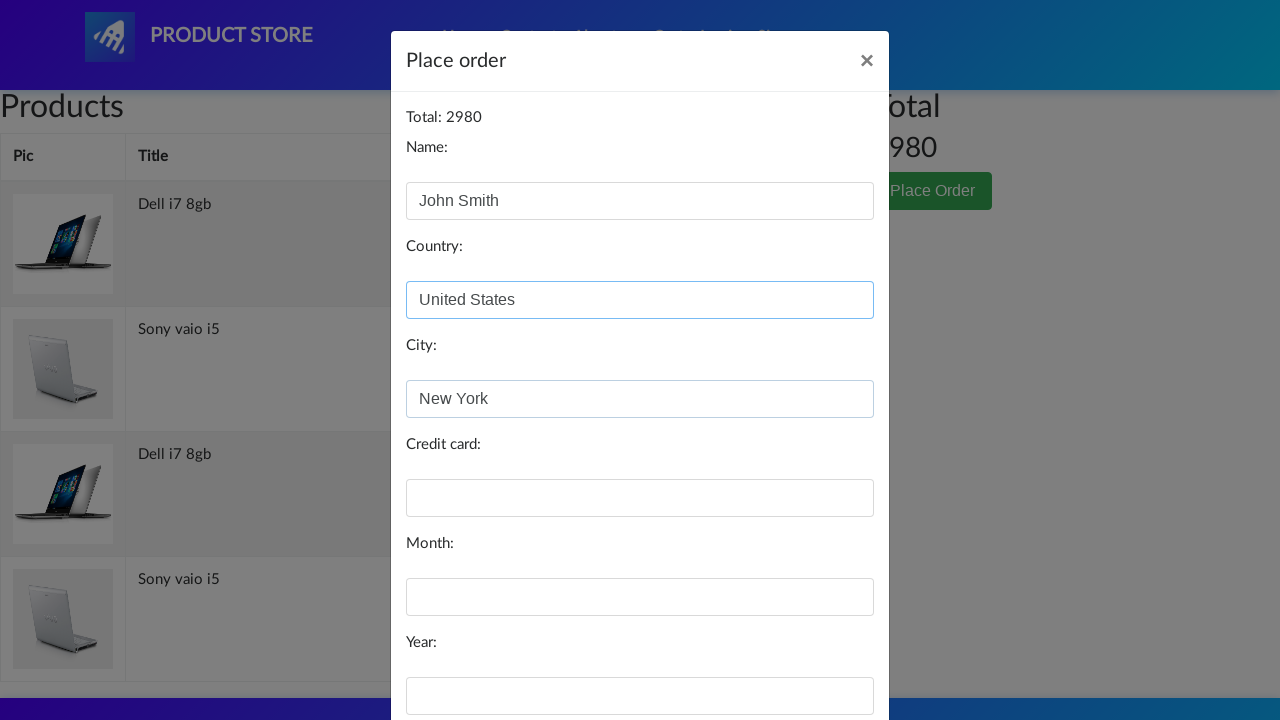

Filled card field with test card number on #card
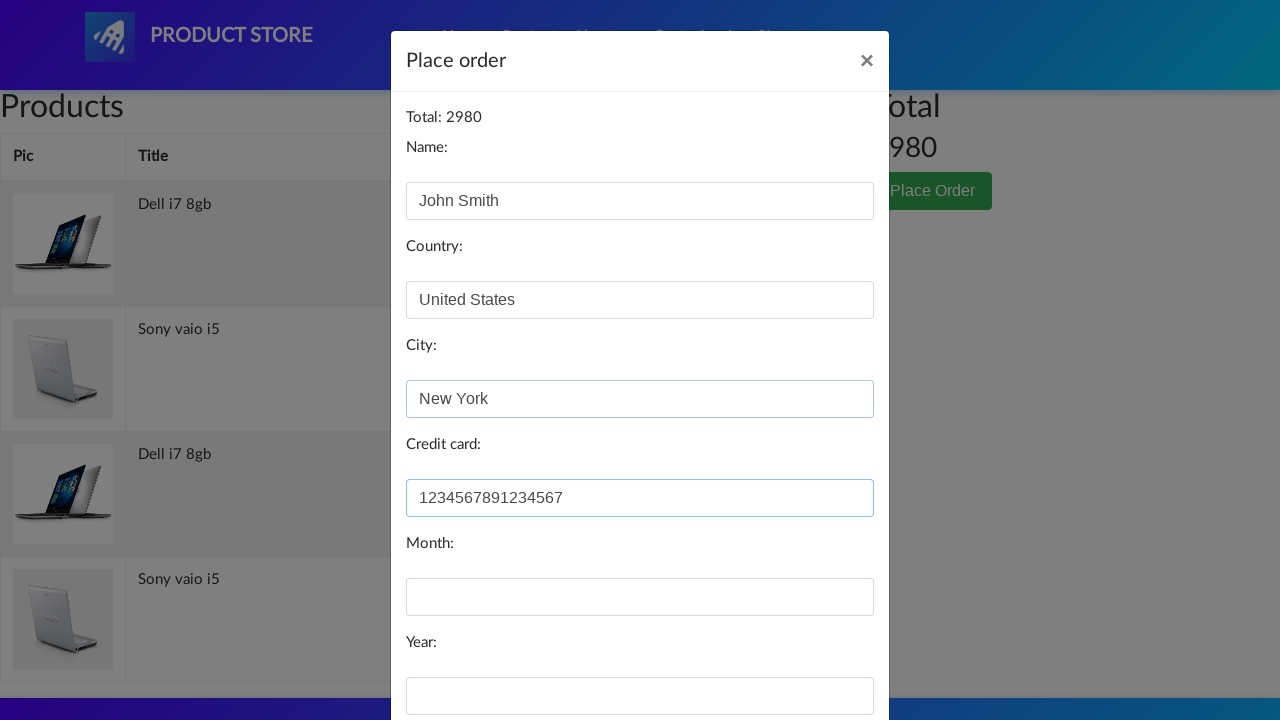

Filled month field with '11' on #month
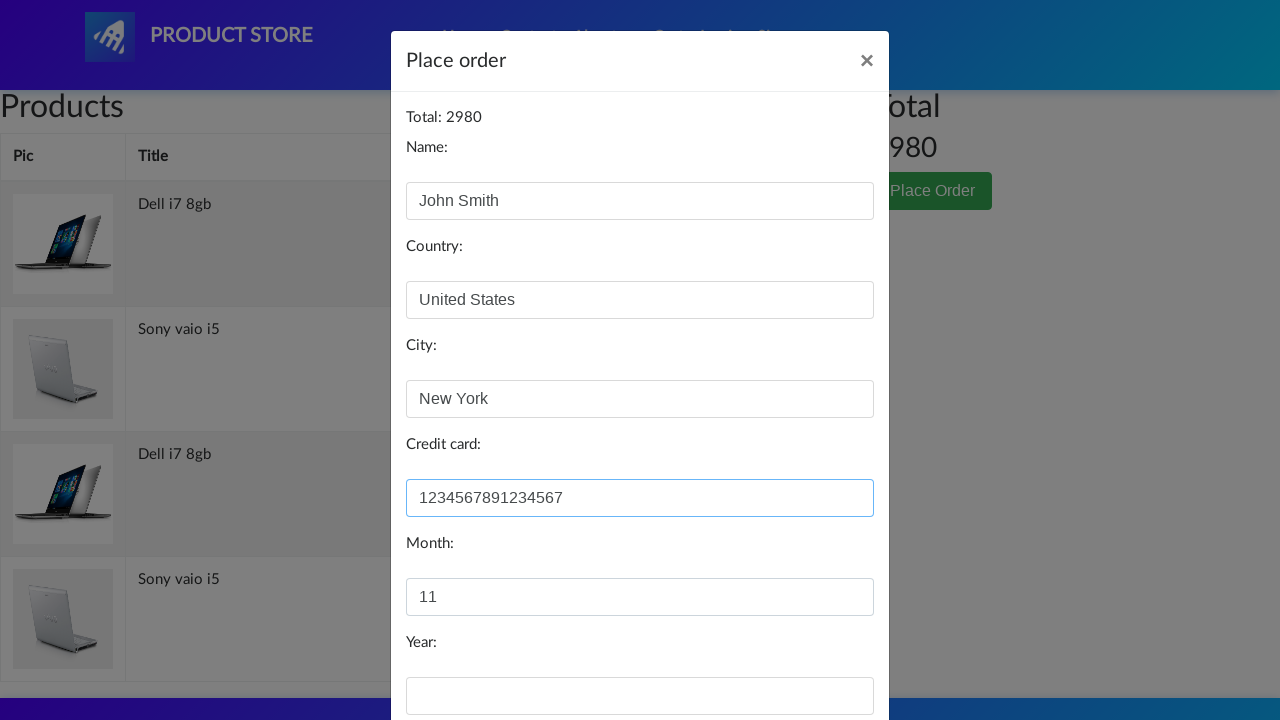

Filled year field with '2022' on #year
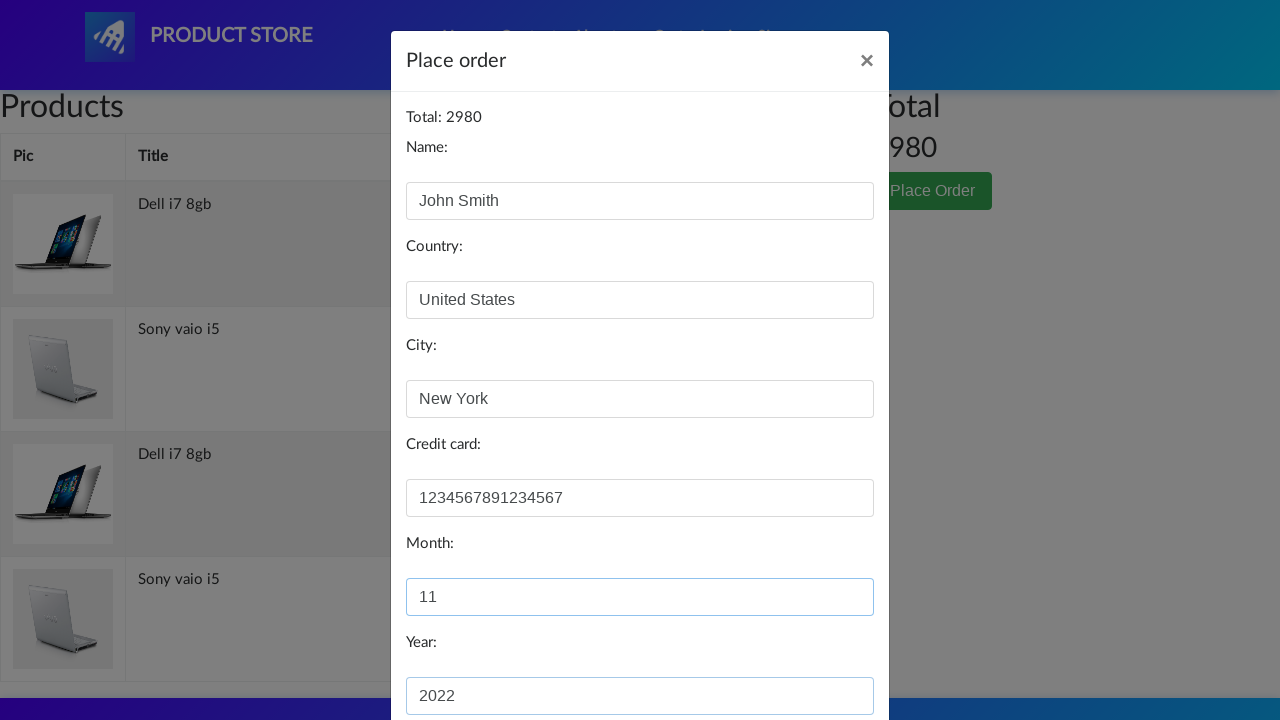

Clicked Purchase button to complete order at (823, 655) on button:has-text('Purchase')
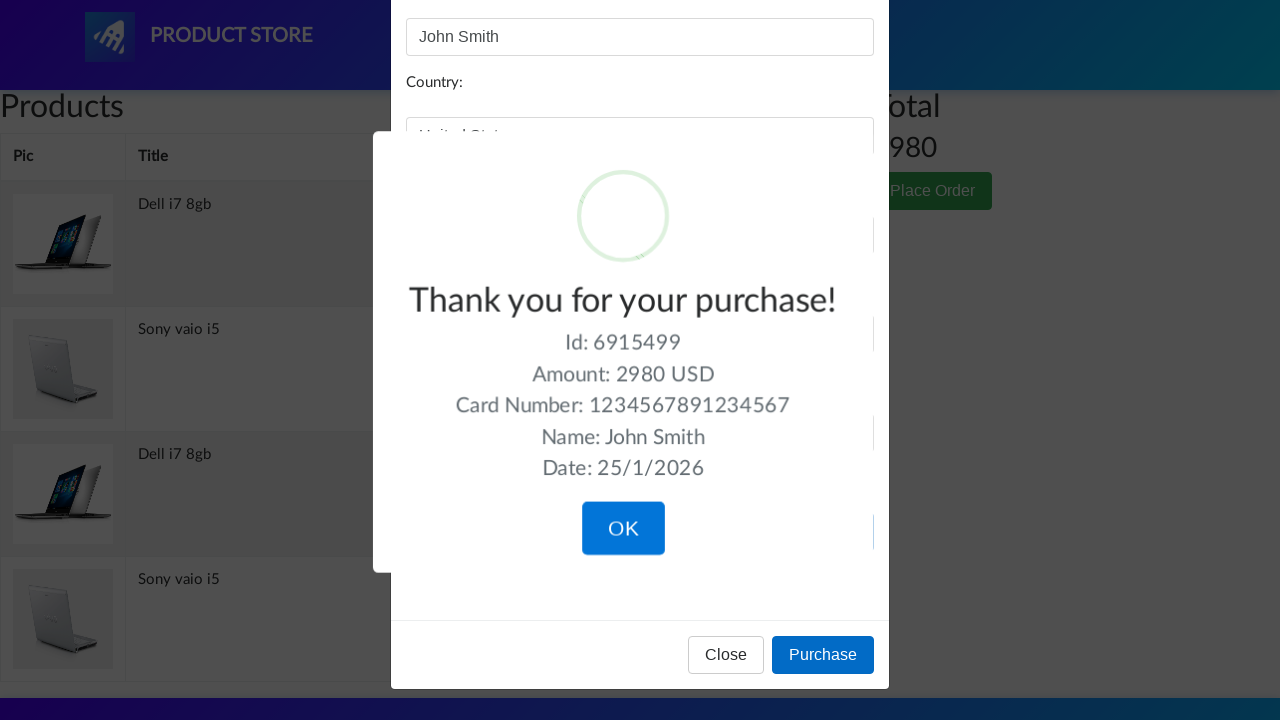

Retrieved purchase confirmation text
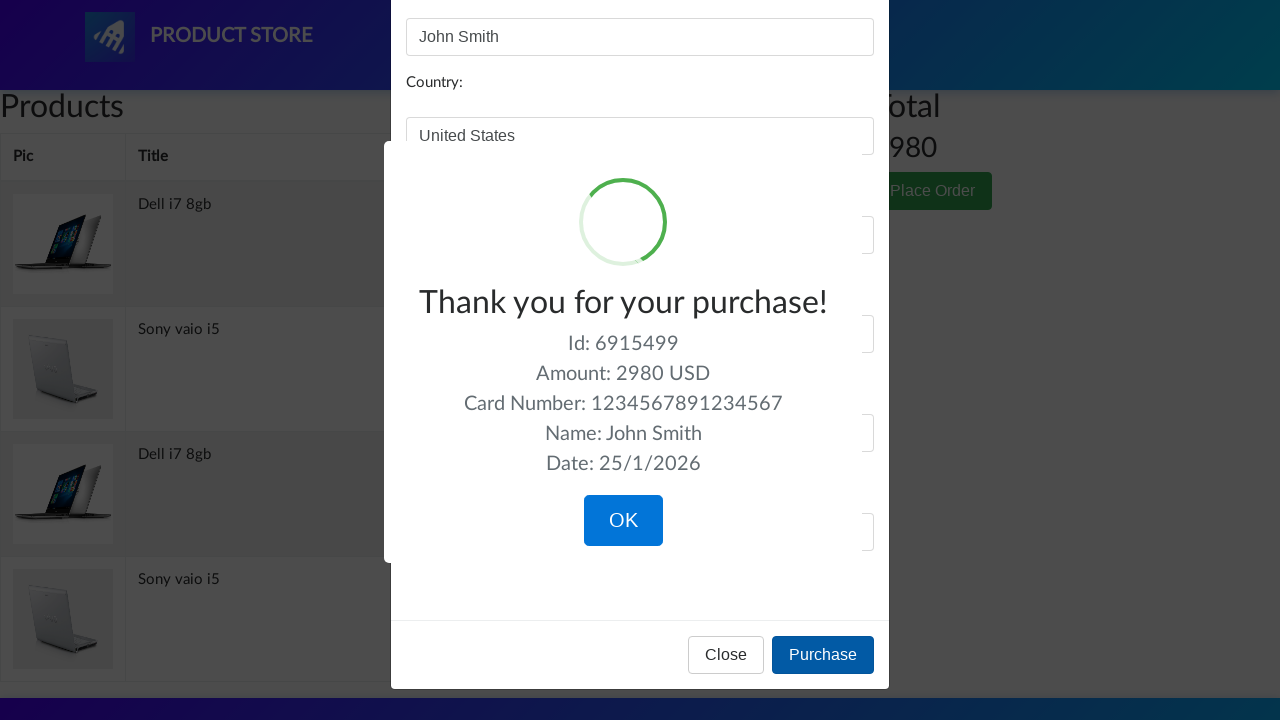

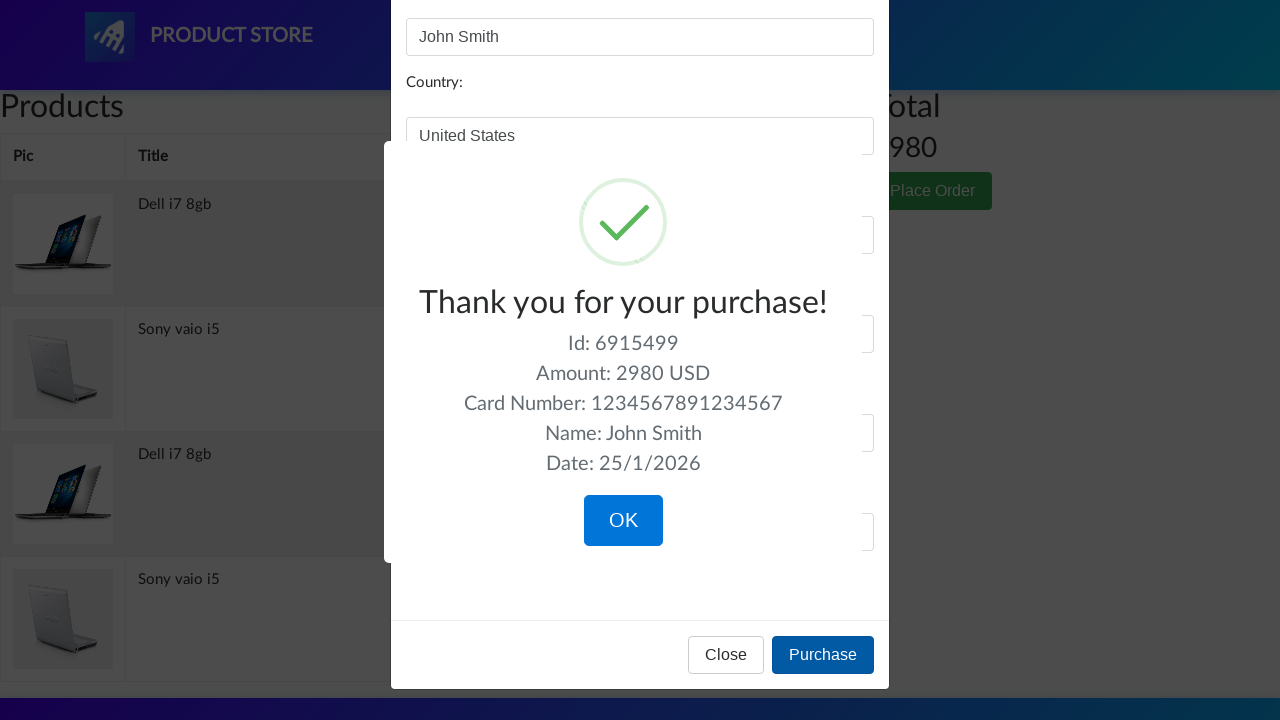